Tests the contact form functionality on DemoBlaze website by filling out the contact form fields and submitting it, then handling the confirmation alert

Starting URL: https://www.demoblaze.com/

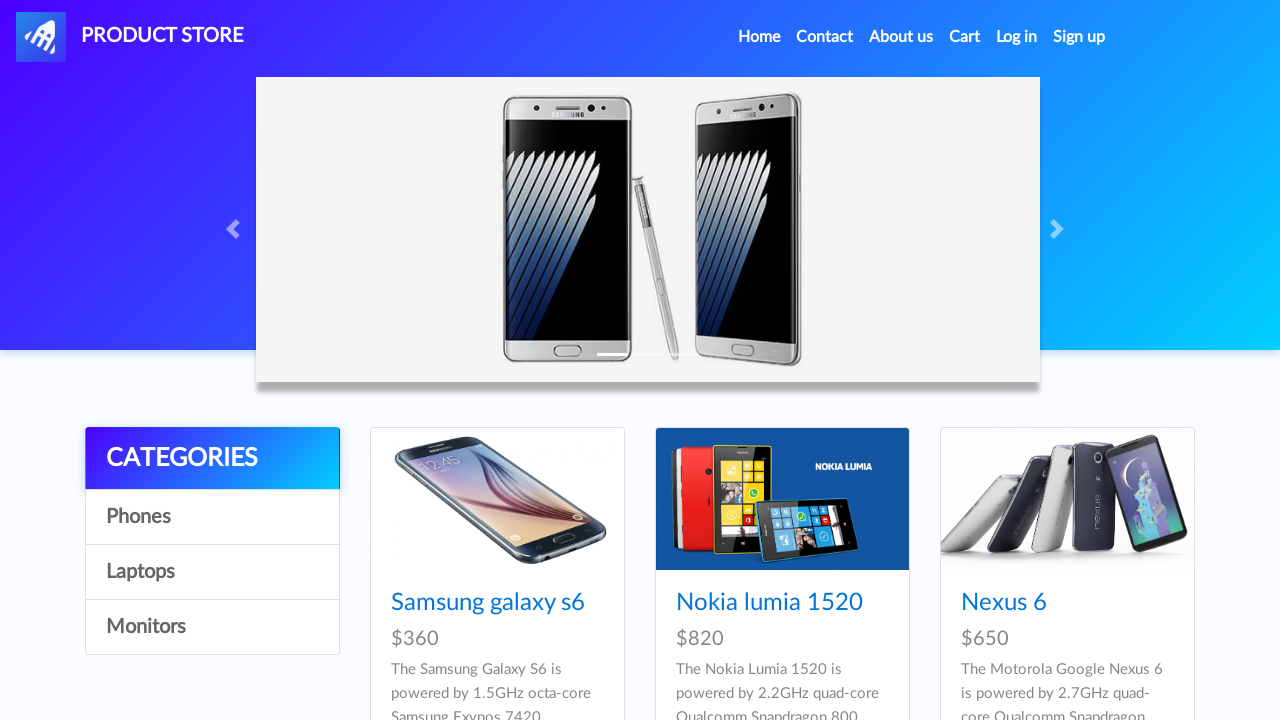

Clicked on Contact link at (825, 37) on xpath=//a[contains(text(),'Contact')]
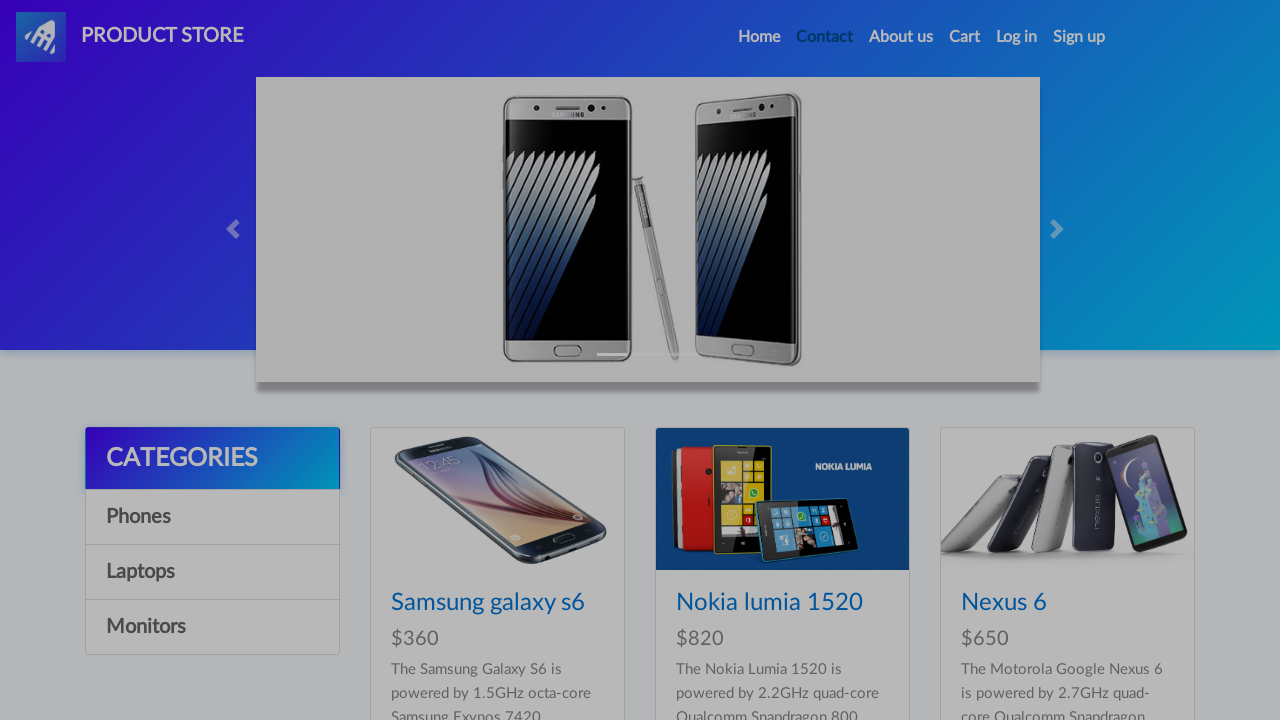

Filled email field with 'testuser123@example.com' on #recipient-email
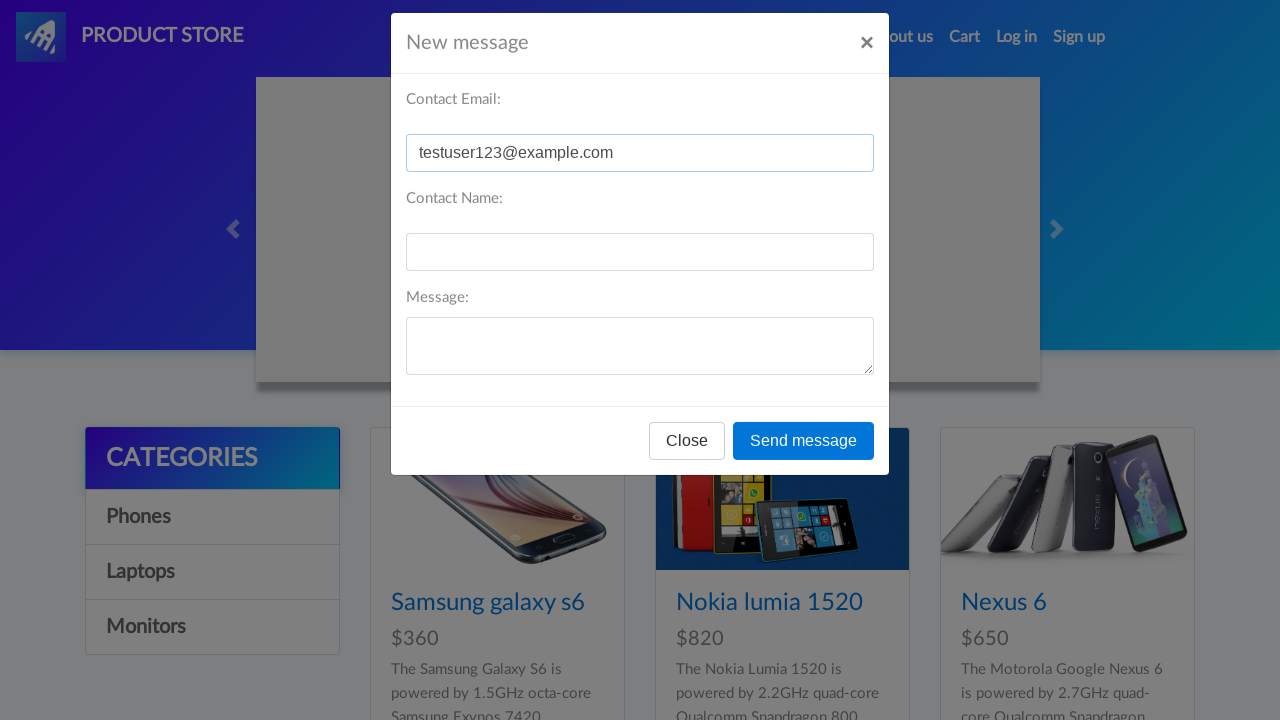

Filled name field with 'John Smith' on //input[@id='recipient-name']
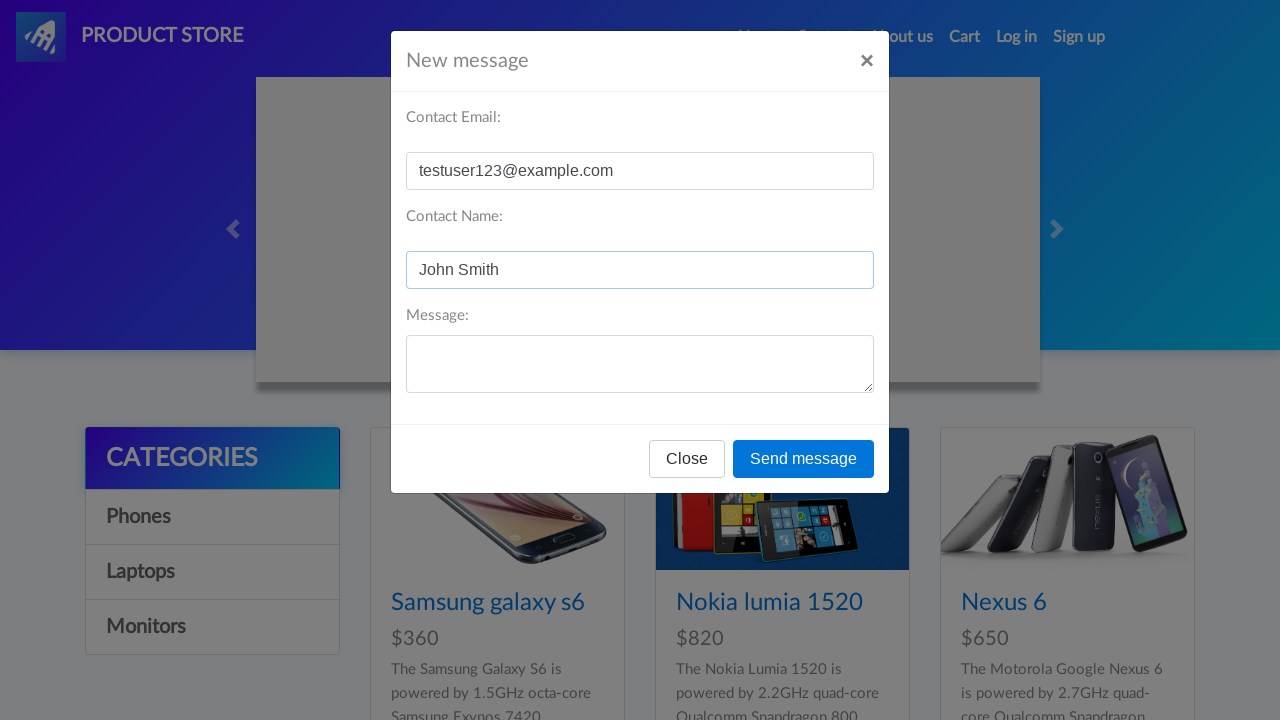

Filled message field with test message on //textarea[@id='message-text']
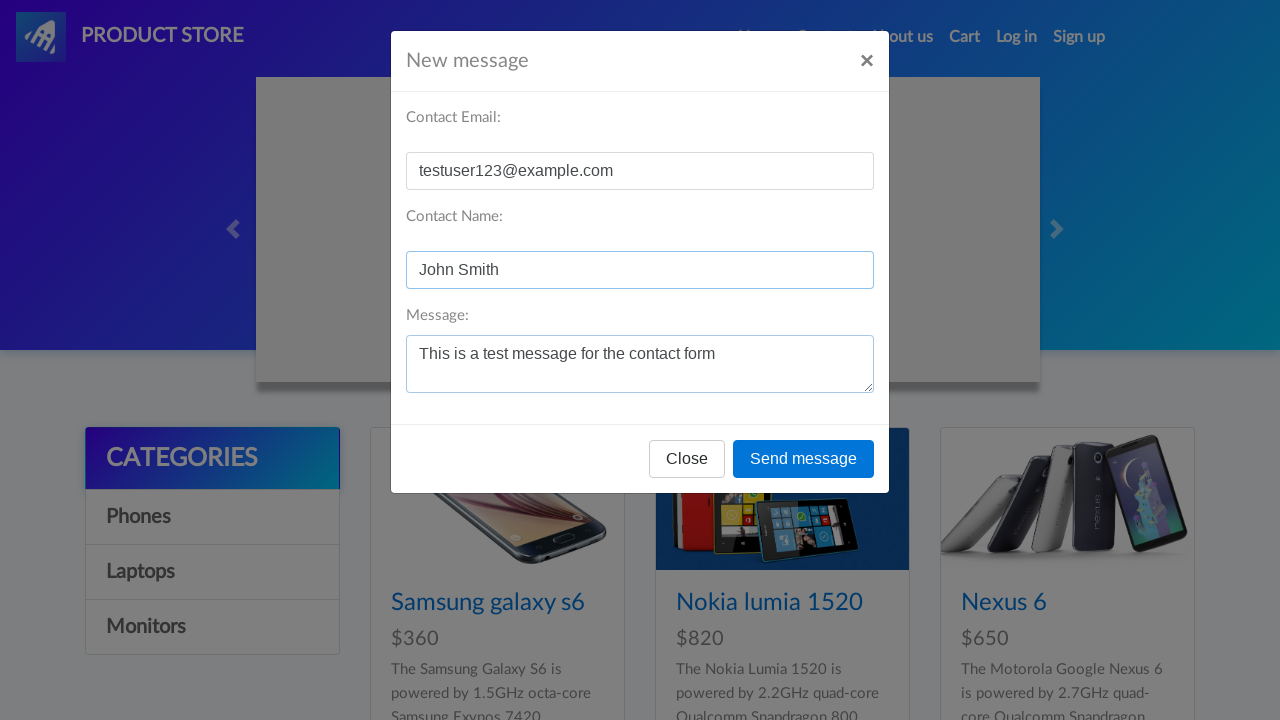

Clicked Send message button at (804, 459) on xpath=//button[contains(text(),'Send message')]
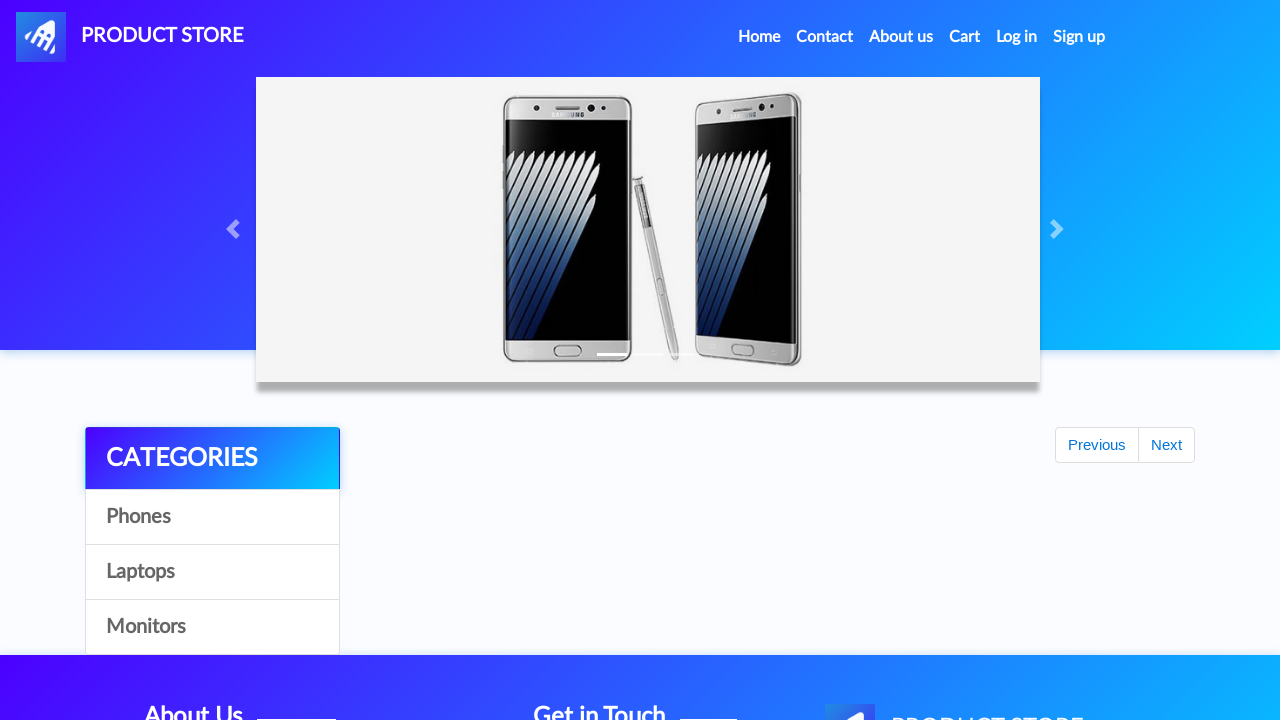

Accepted confirmation alert dialog
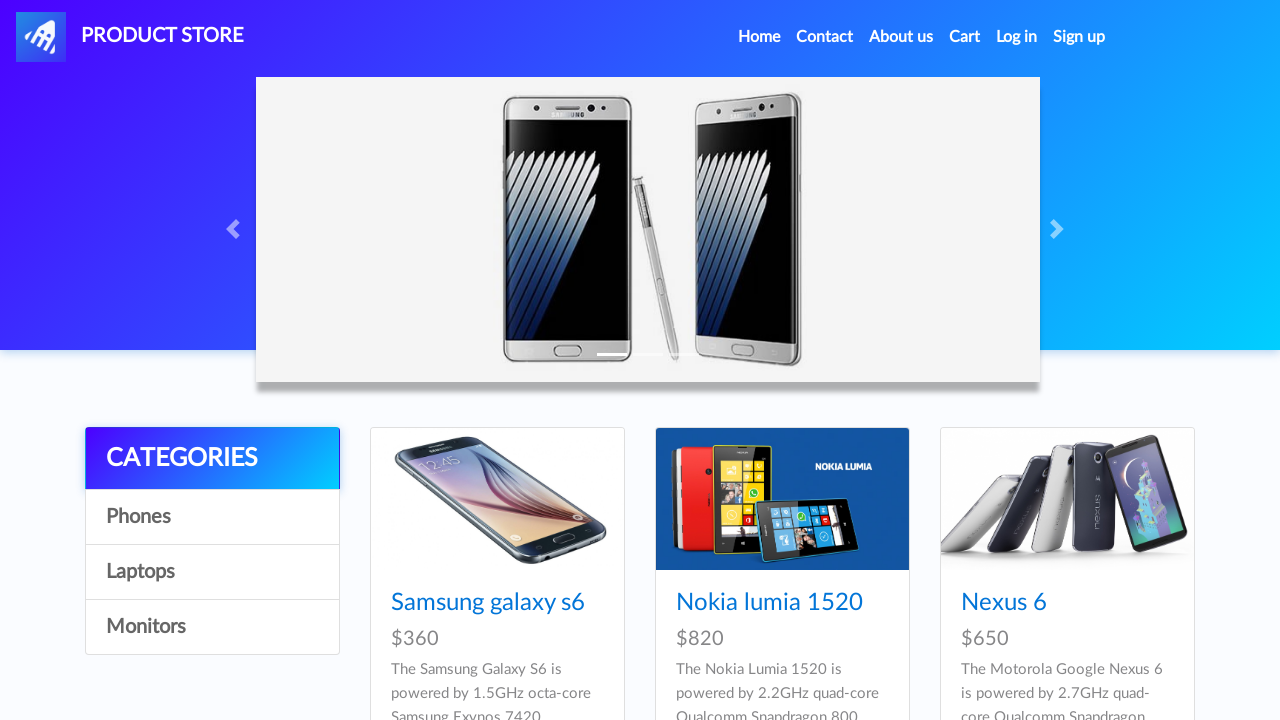

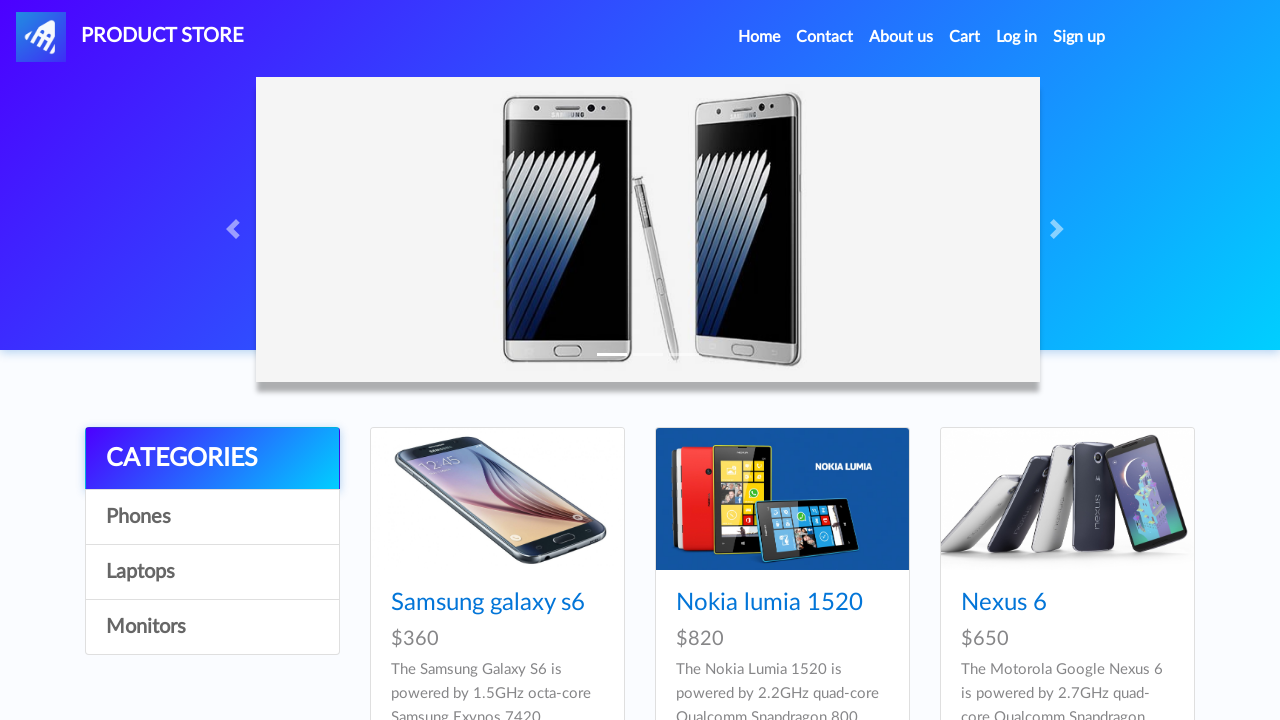